Tests multiple windows functionality by navigating to the Multiple Windows page, clicking to open a new window, and interacting with elements

Starting URL: https://the-internet.herokuapp.com/

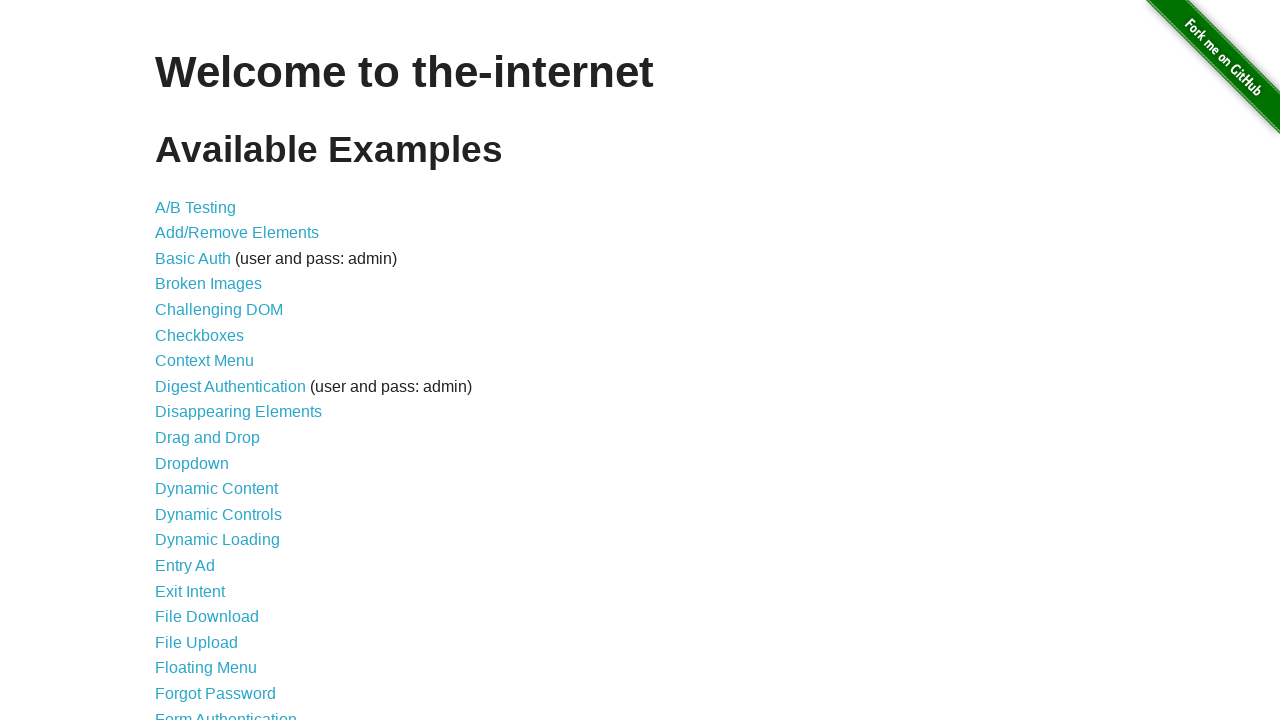

Clicked on Multiple Windows link at (218, 369) on text=Multiple Windows
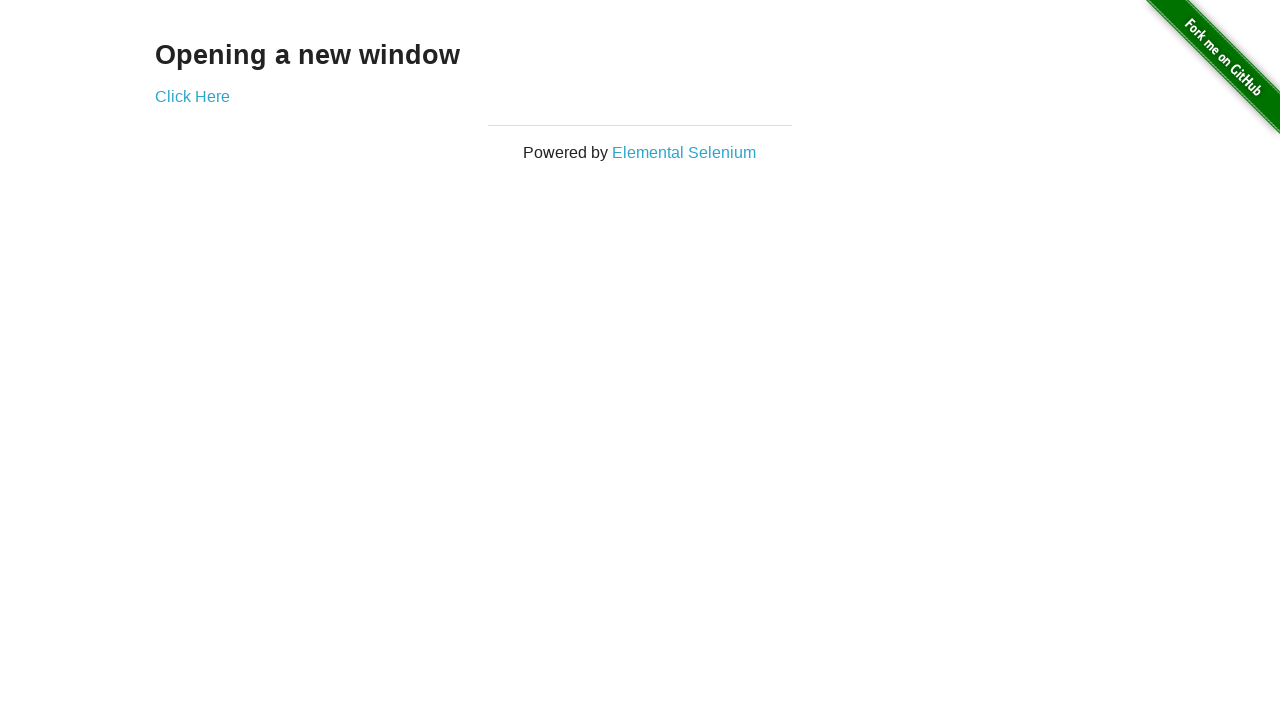

Clicked on 'Click Here' link to open new window at (192, 96) on text=Click Here
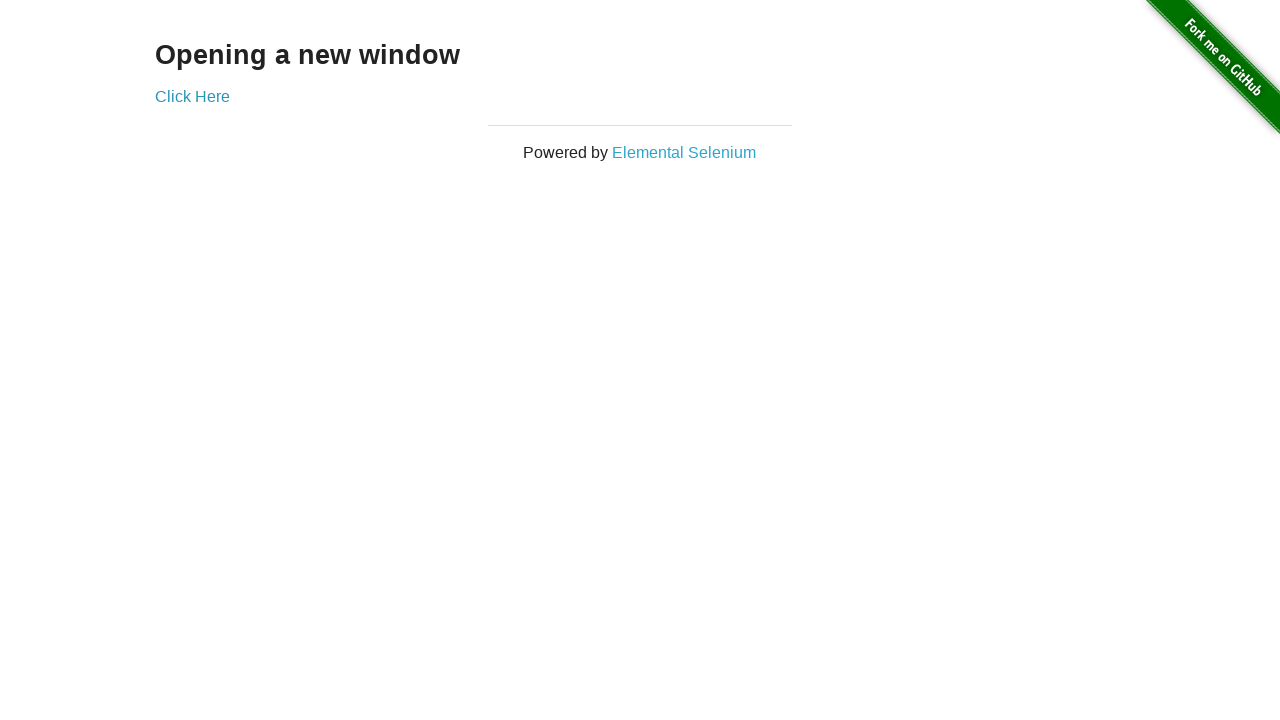

Clicked on the example element at (640, 71) on .example
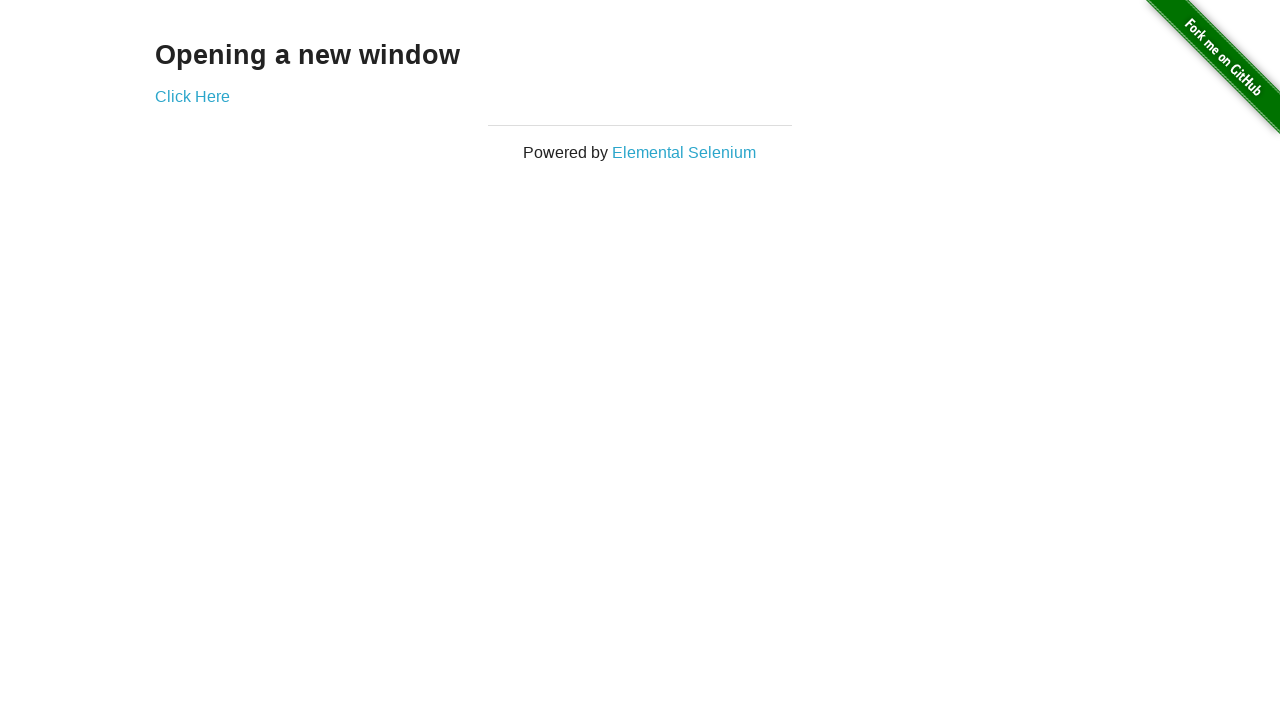

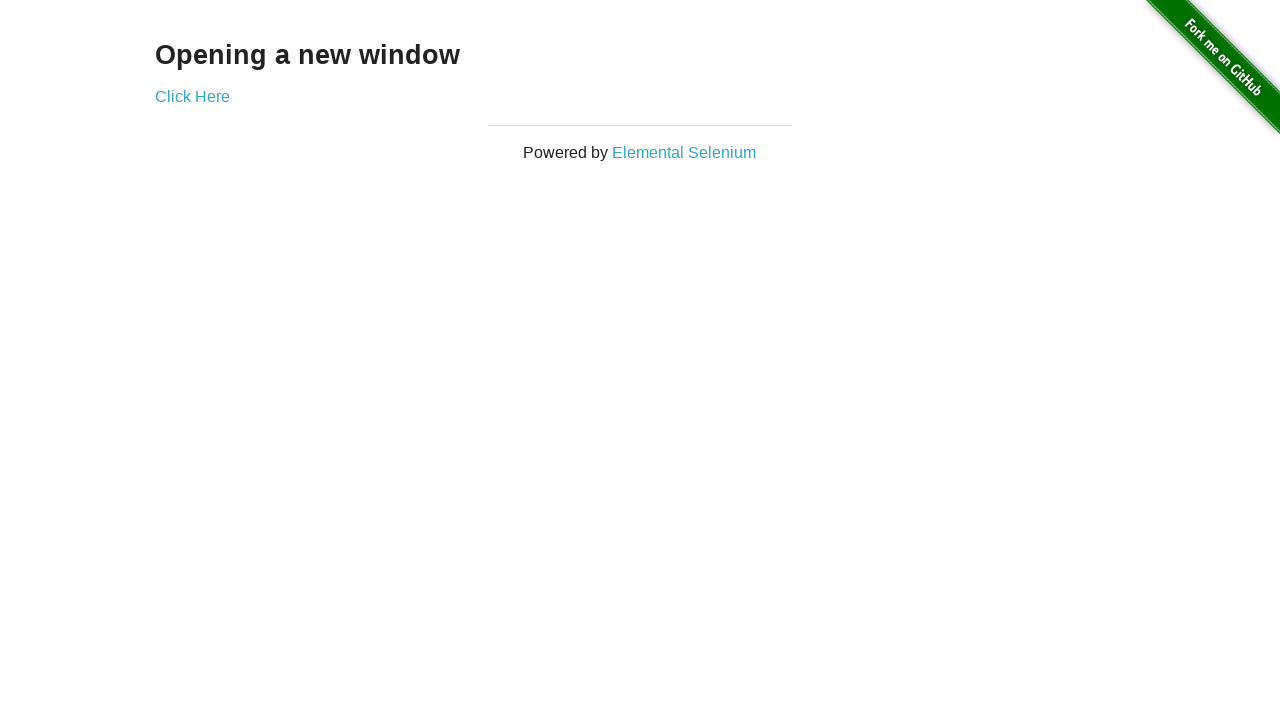